Tests interaction with a static web table on a test automation practice site by verifying the table structure exists and checking for specific cell content and author names.

Starting URL: https://testautomationpractice.blogspot.com/

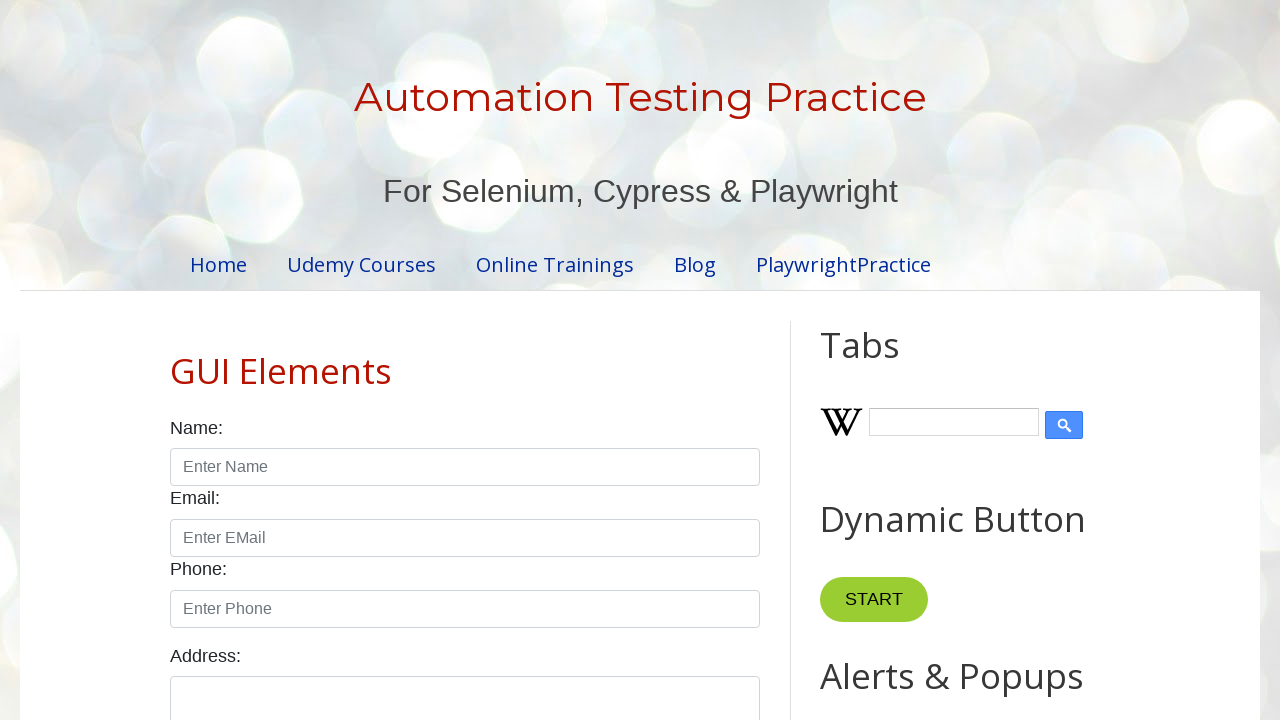

Set viewport to 1920x1080
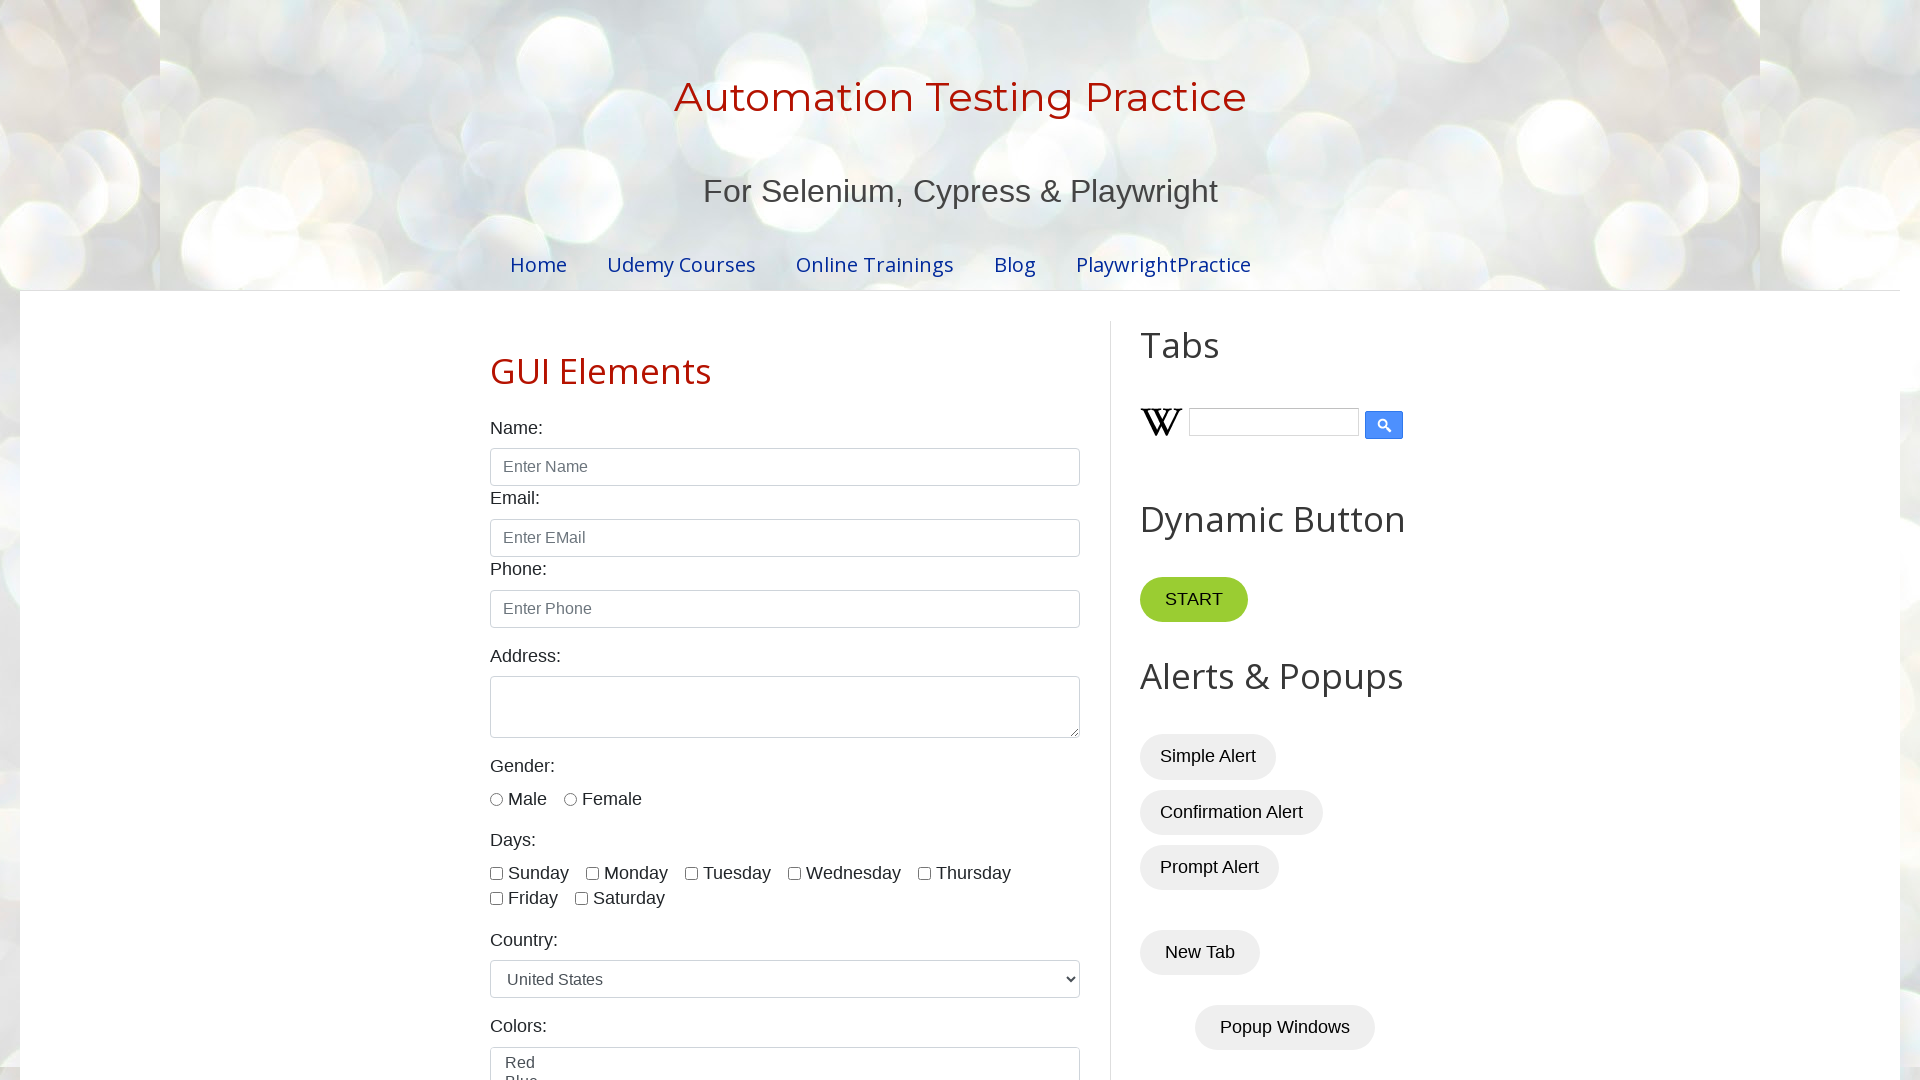

Waited for BookTable to be visible
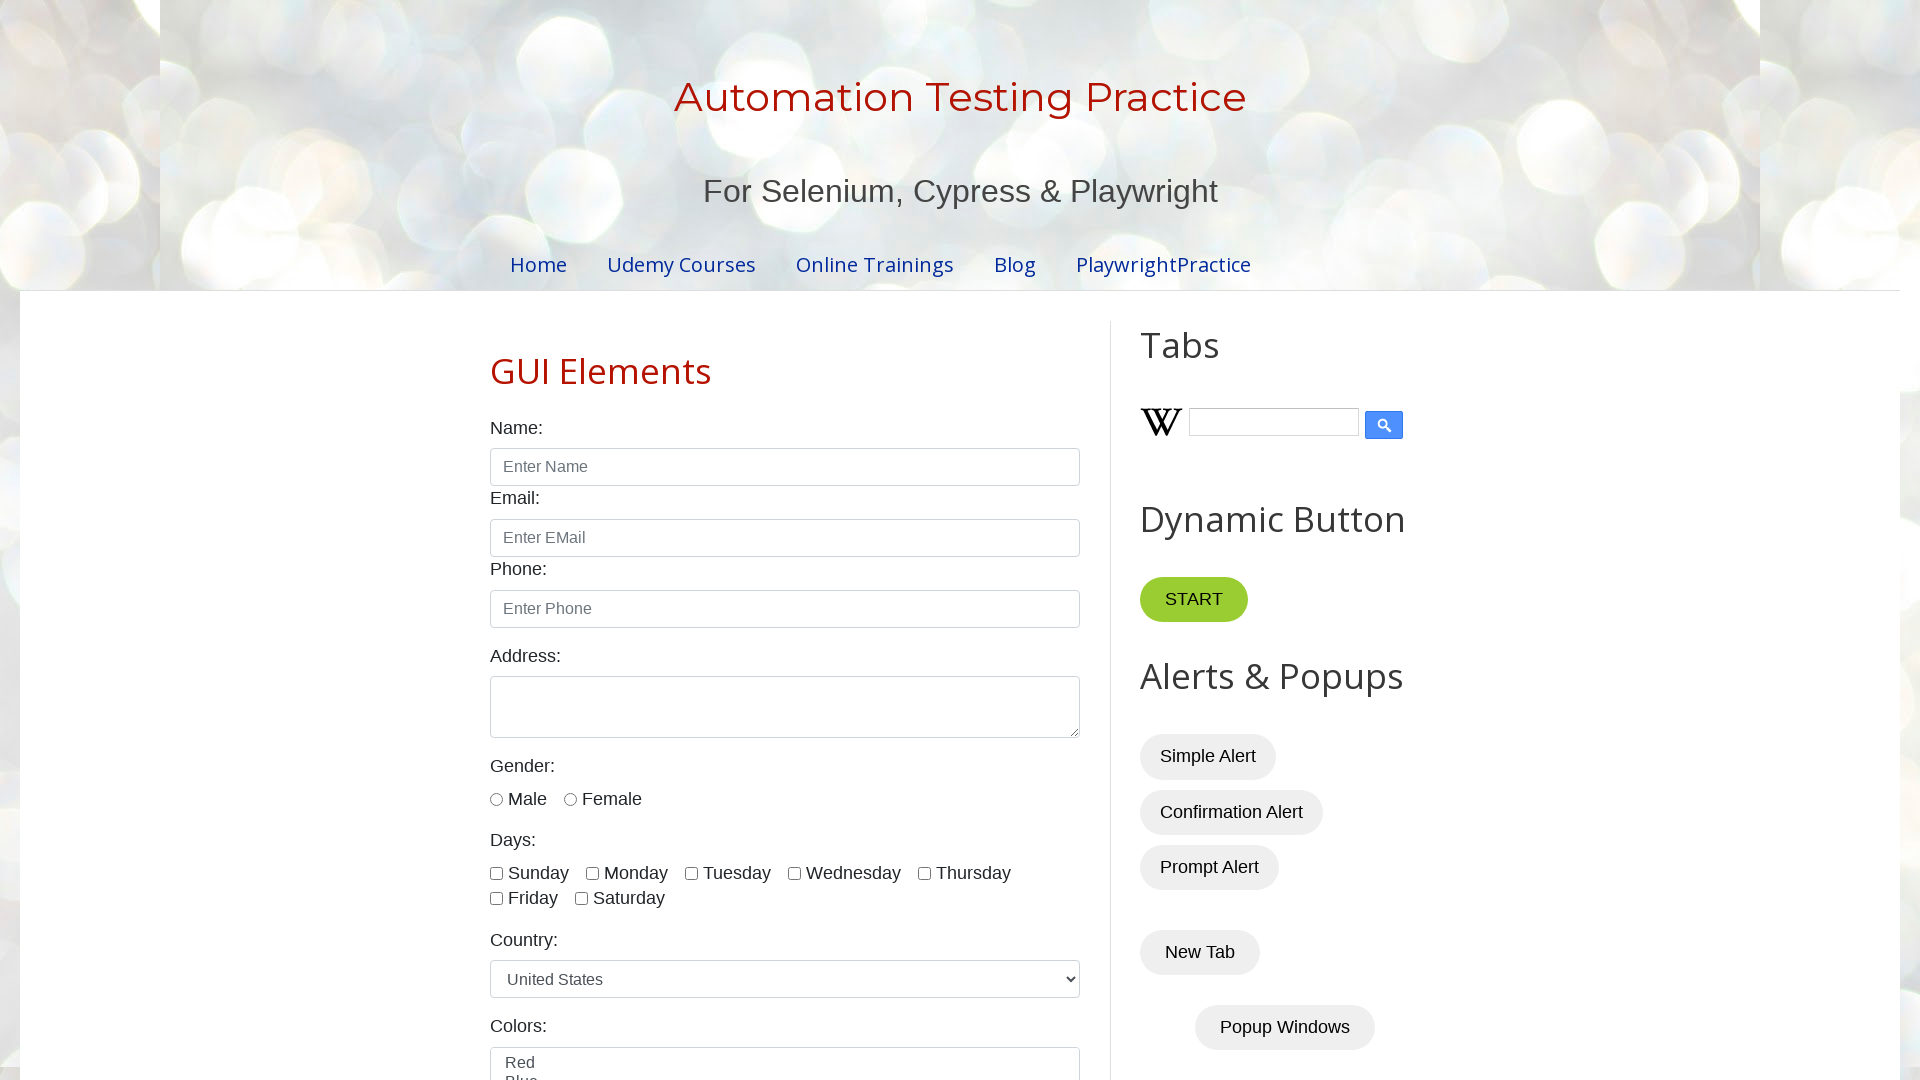

Retrieved row count from BookTable: 7 rows
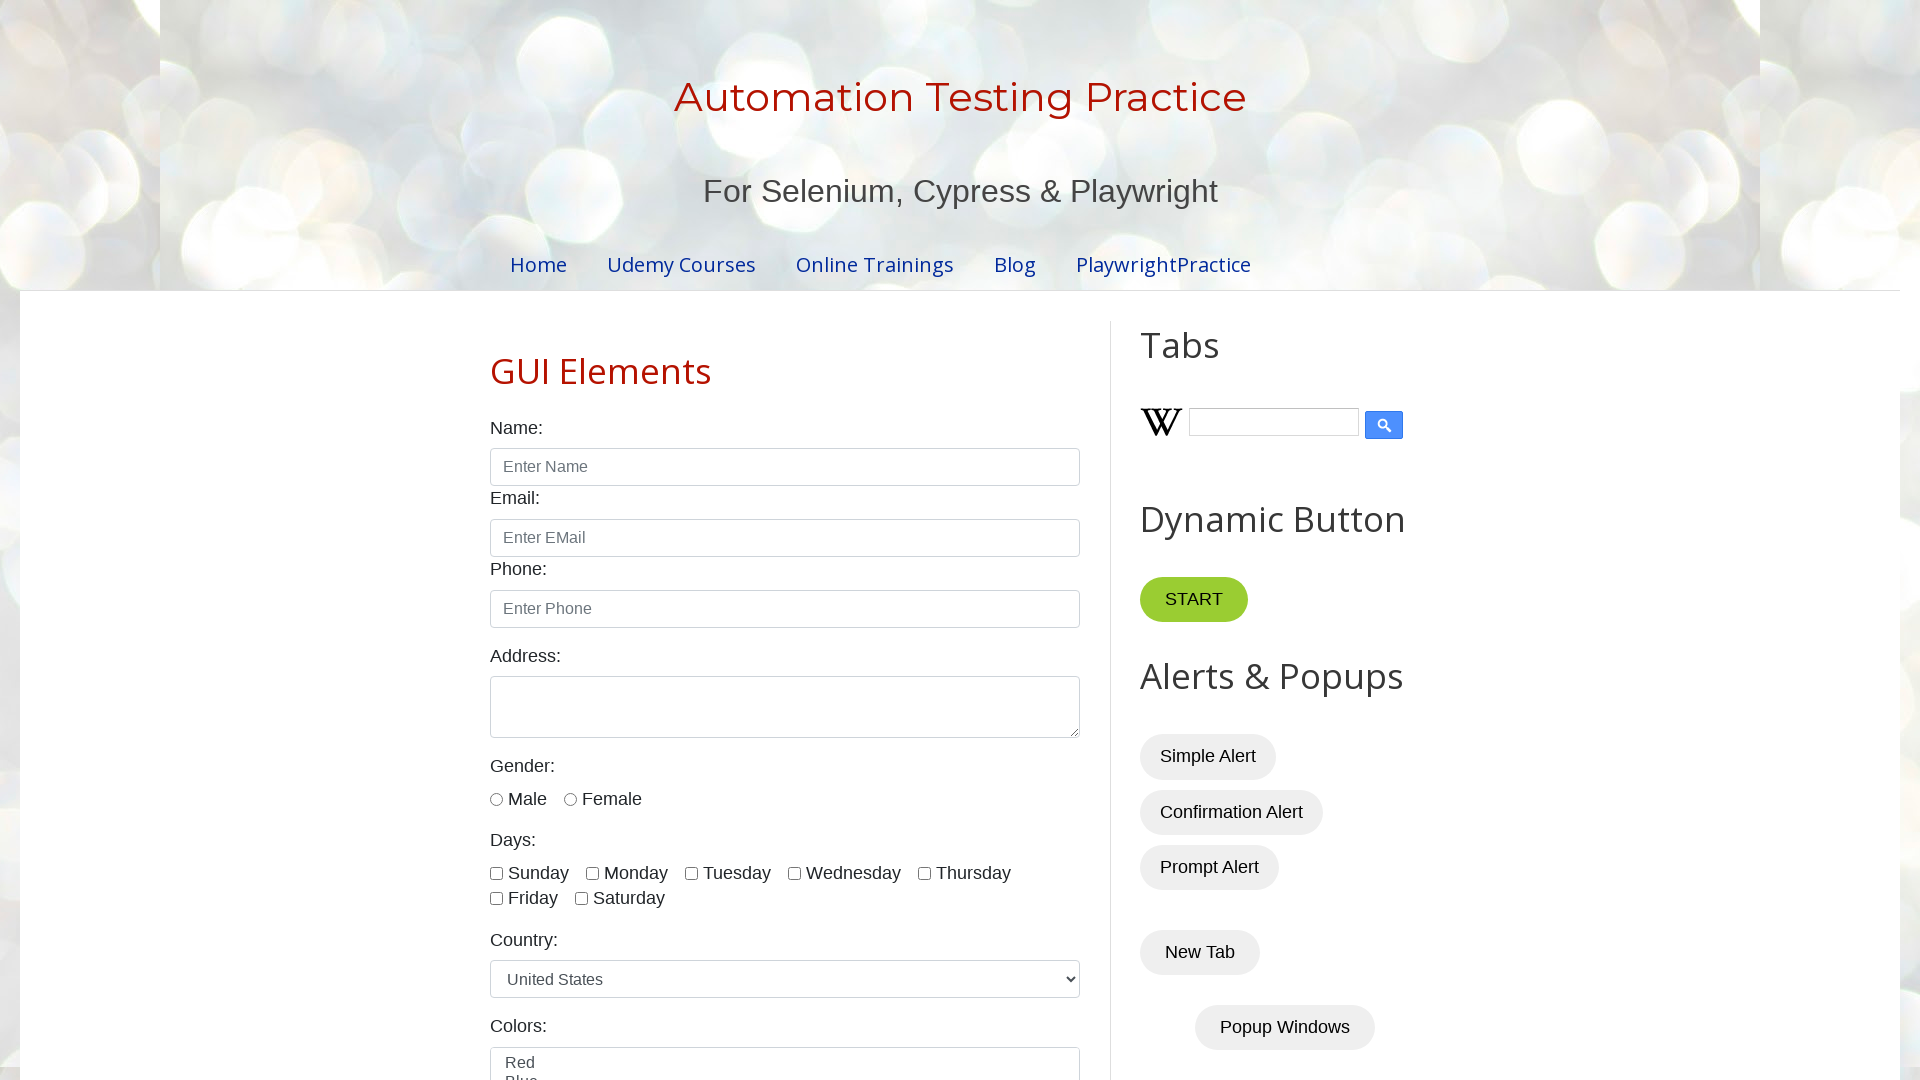

Retrieved column count from BookTable: 4 columns
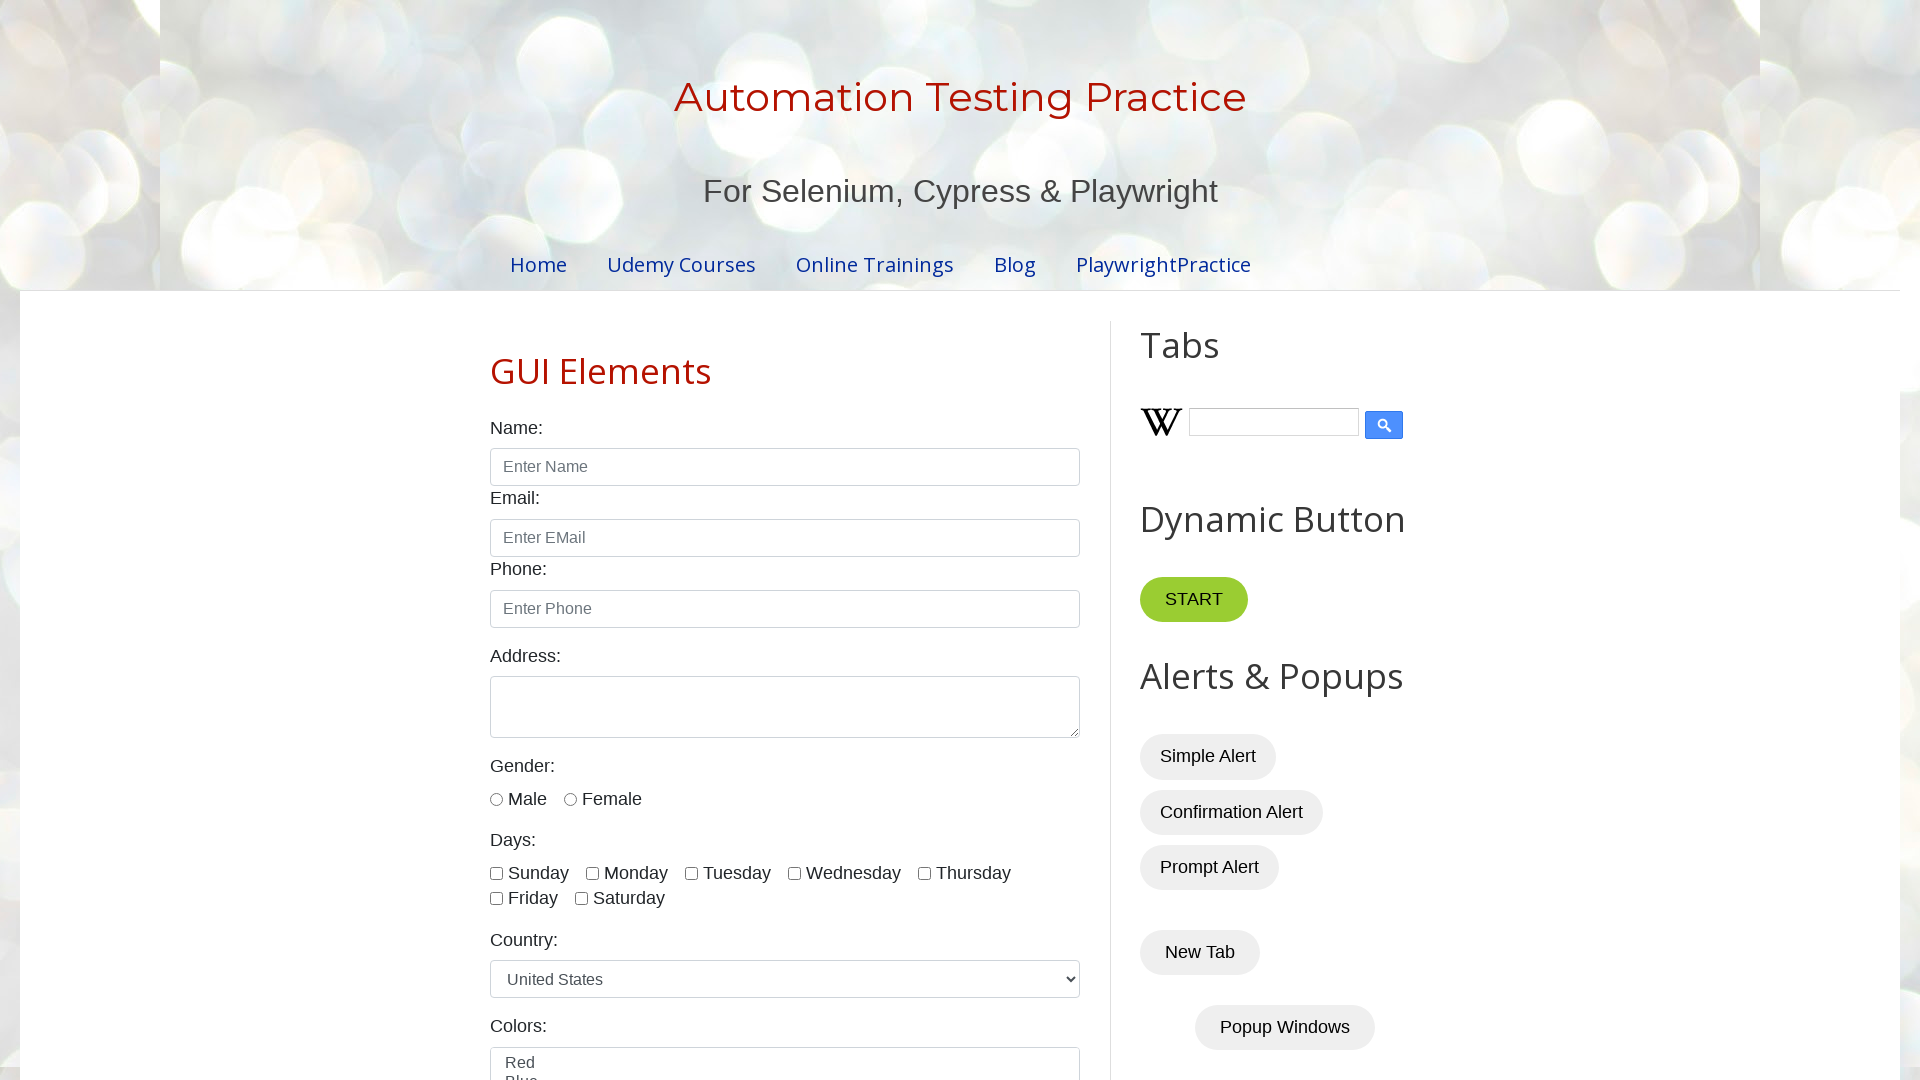

Waited for specific cell (row 6, column 1) to be available
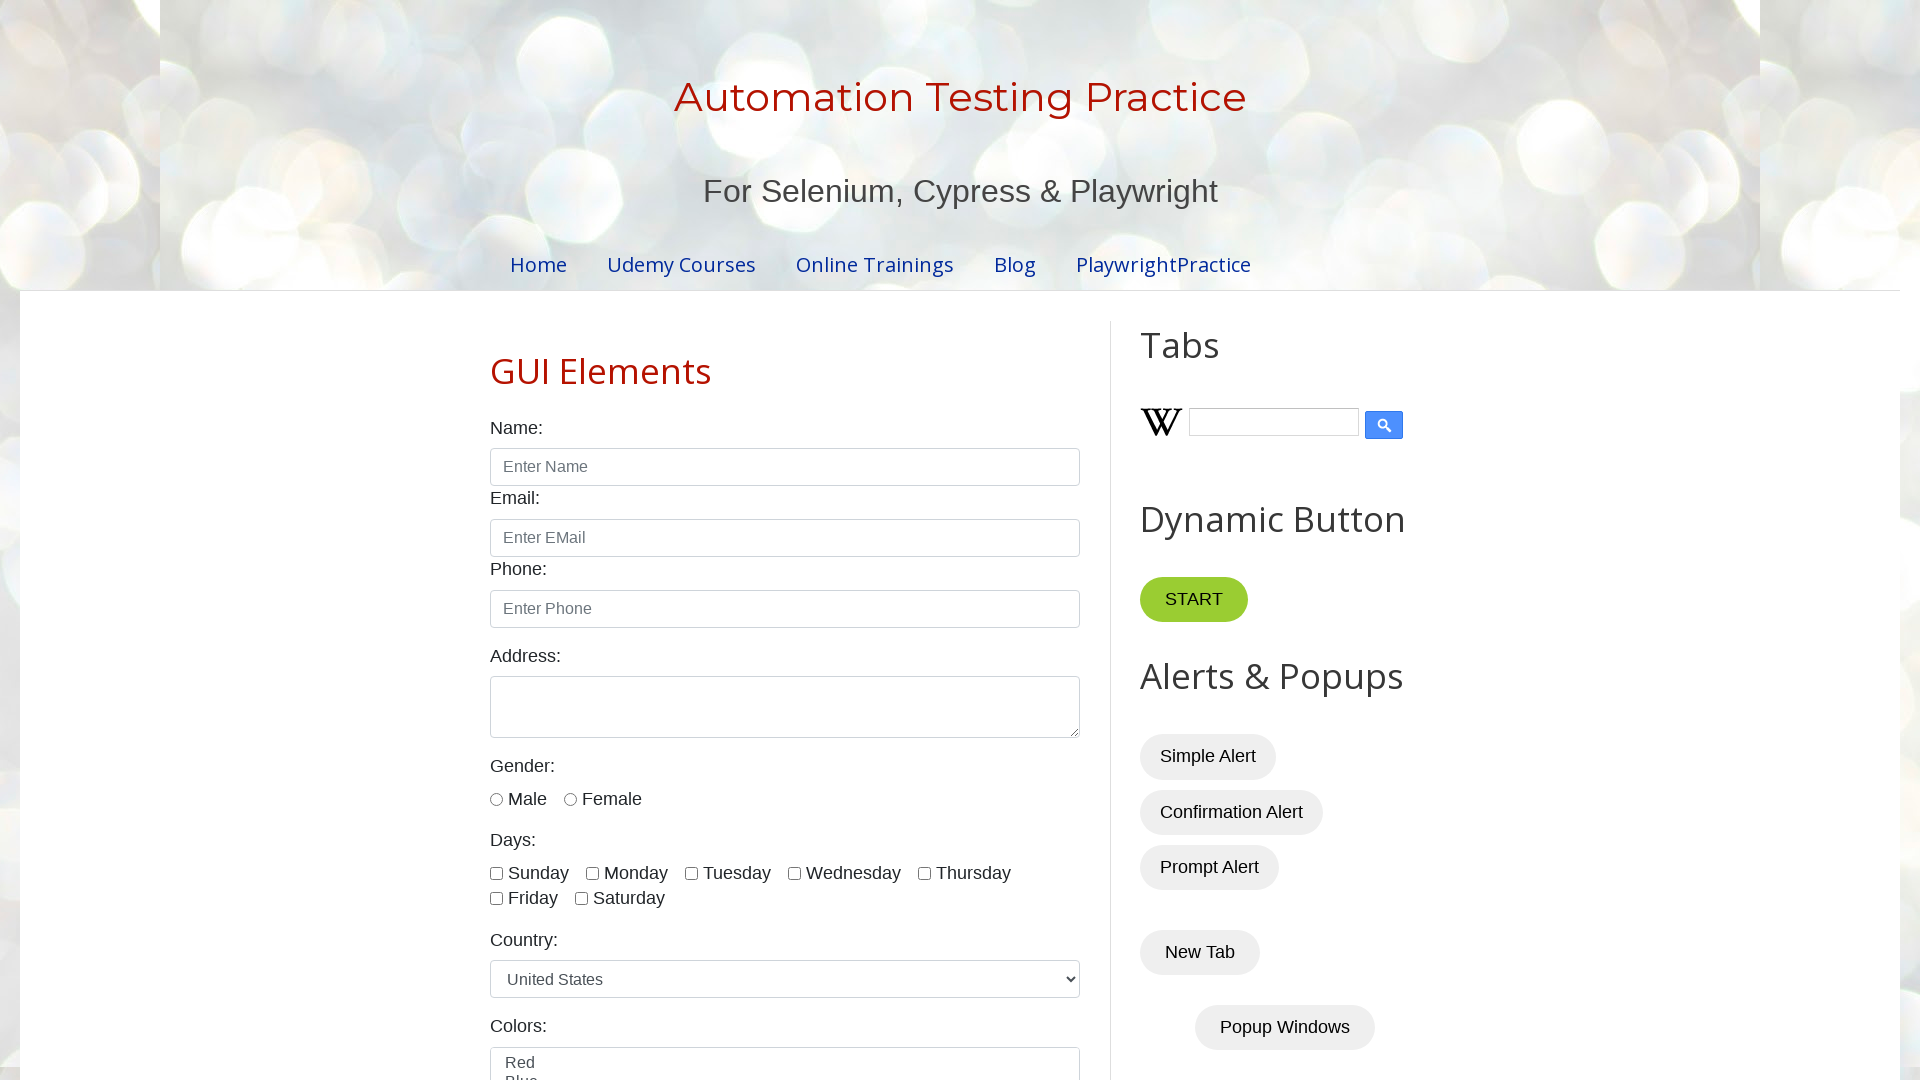

Retrieved text content from row 6, column 1: 'Master In Java'
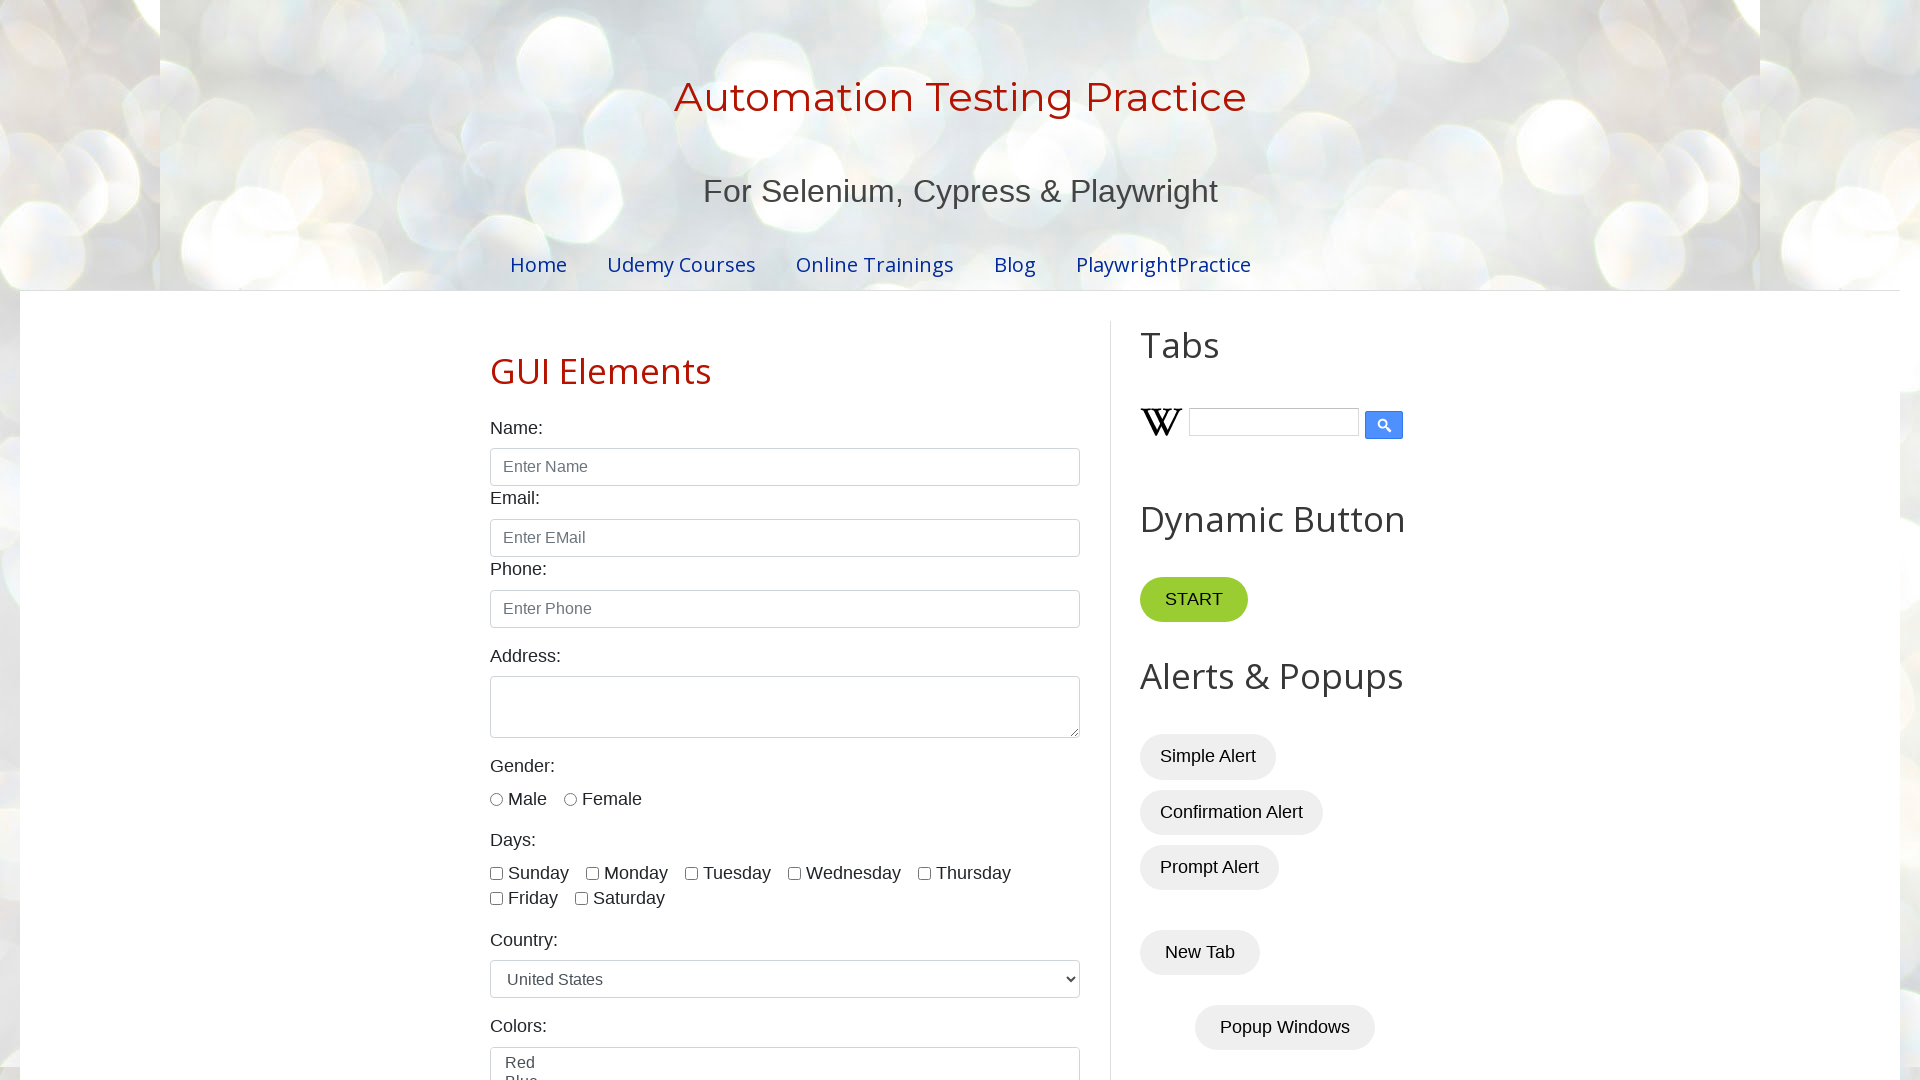

Verified first data row (row 2, column 1) is accessible
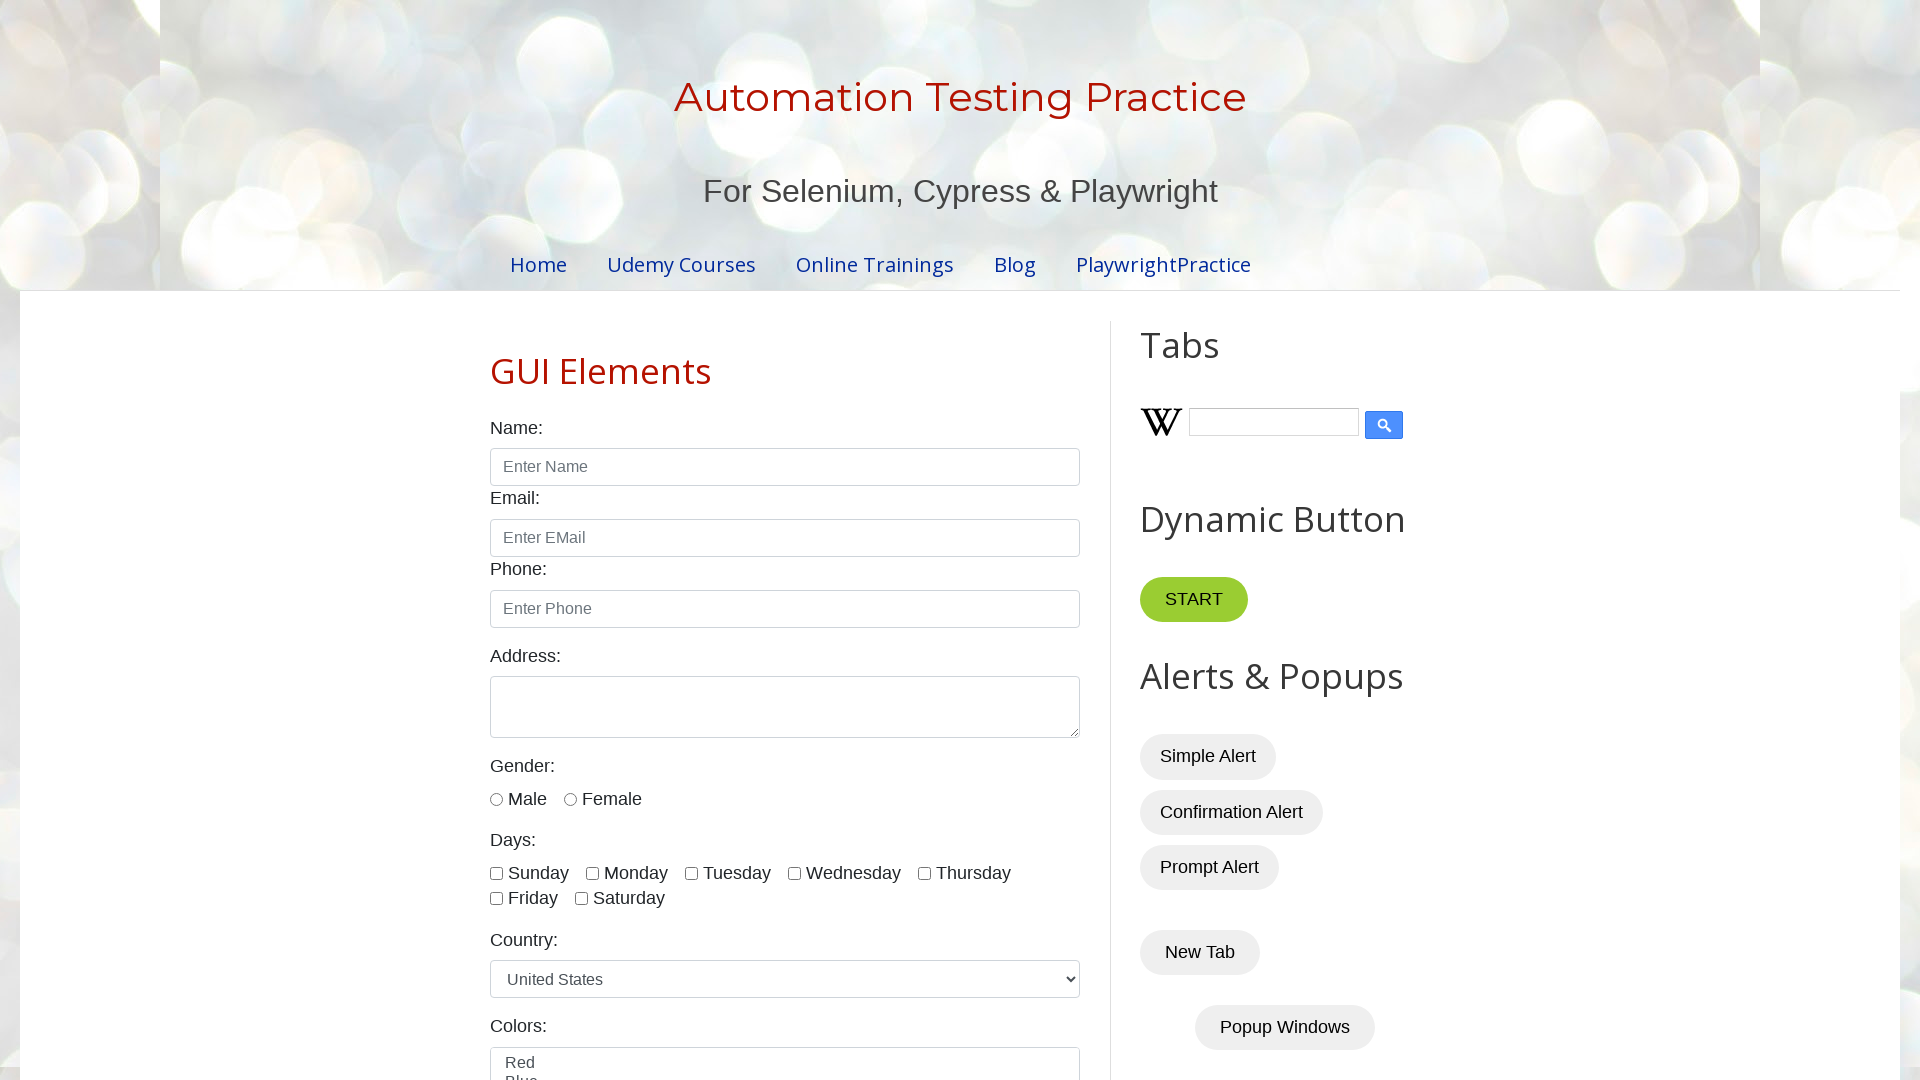

Verified author column (row 2, column 2) is accessible
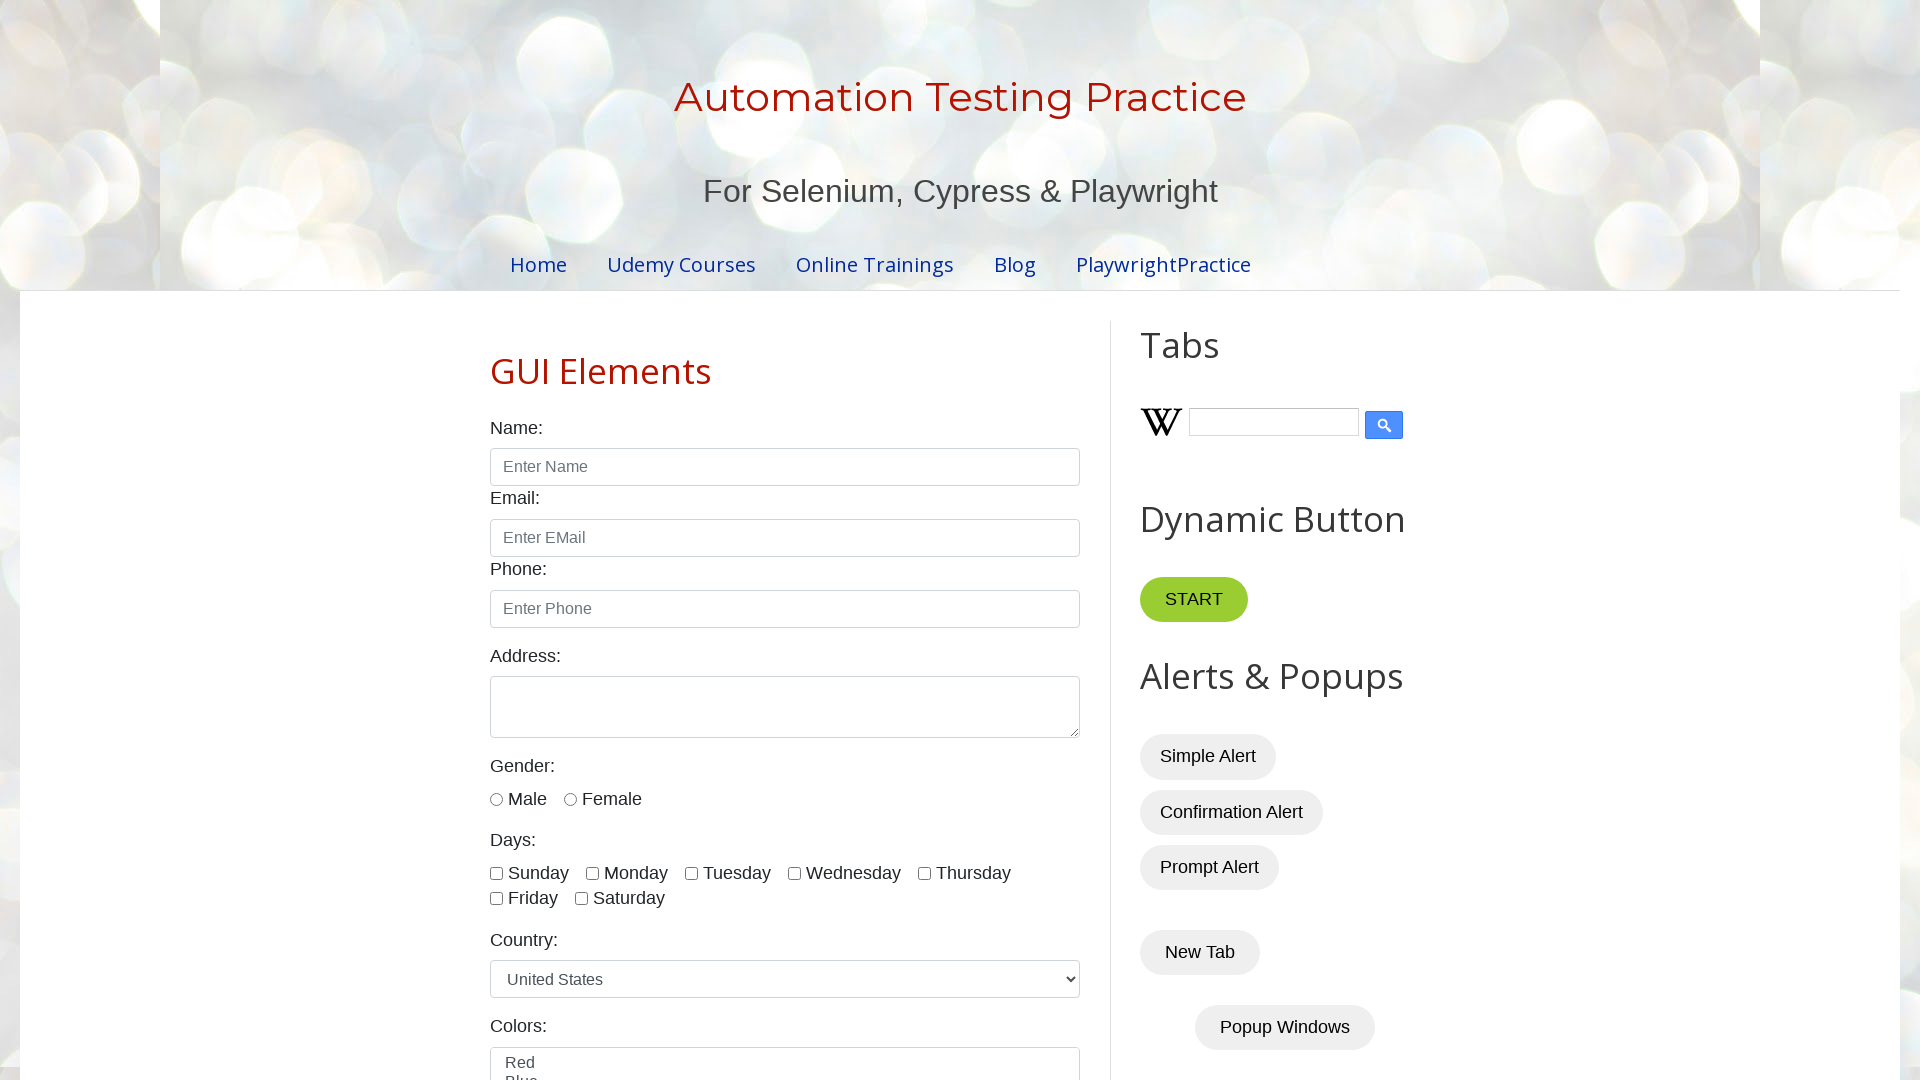

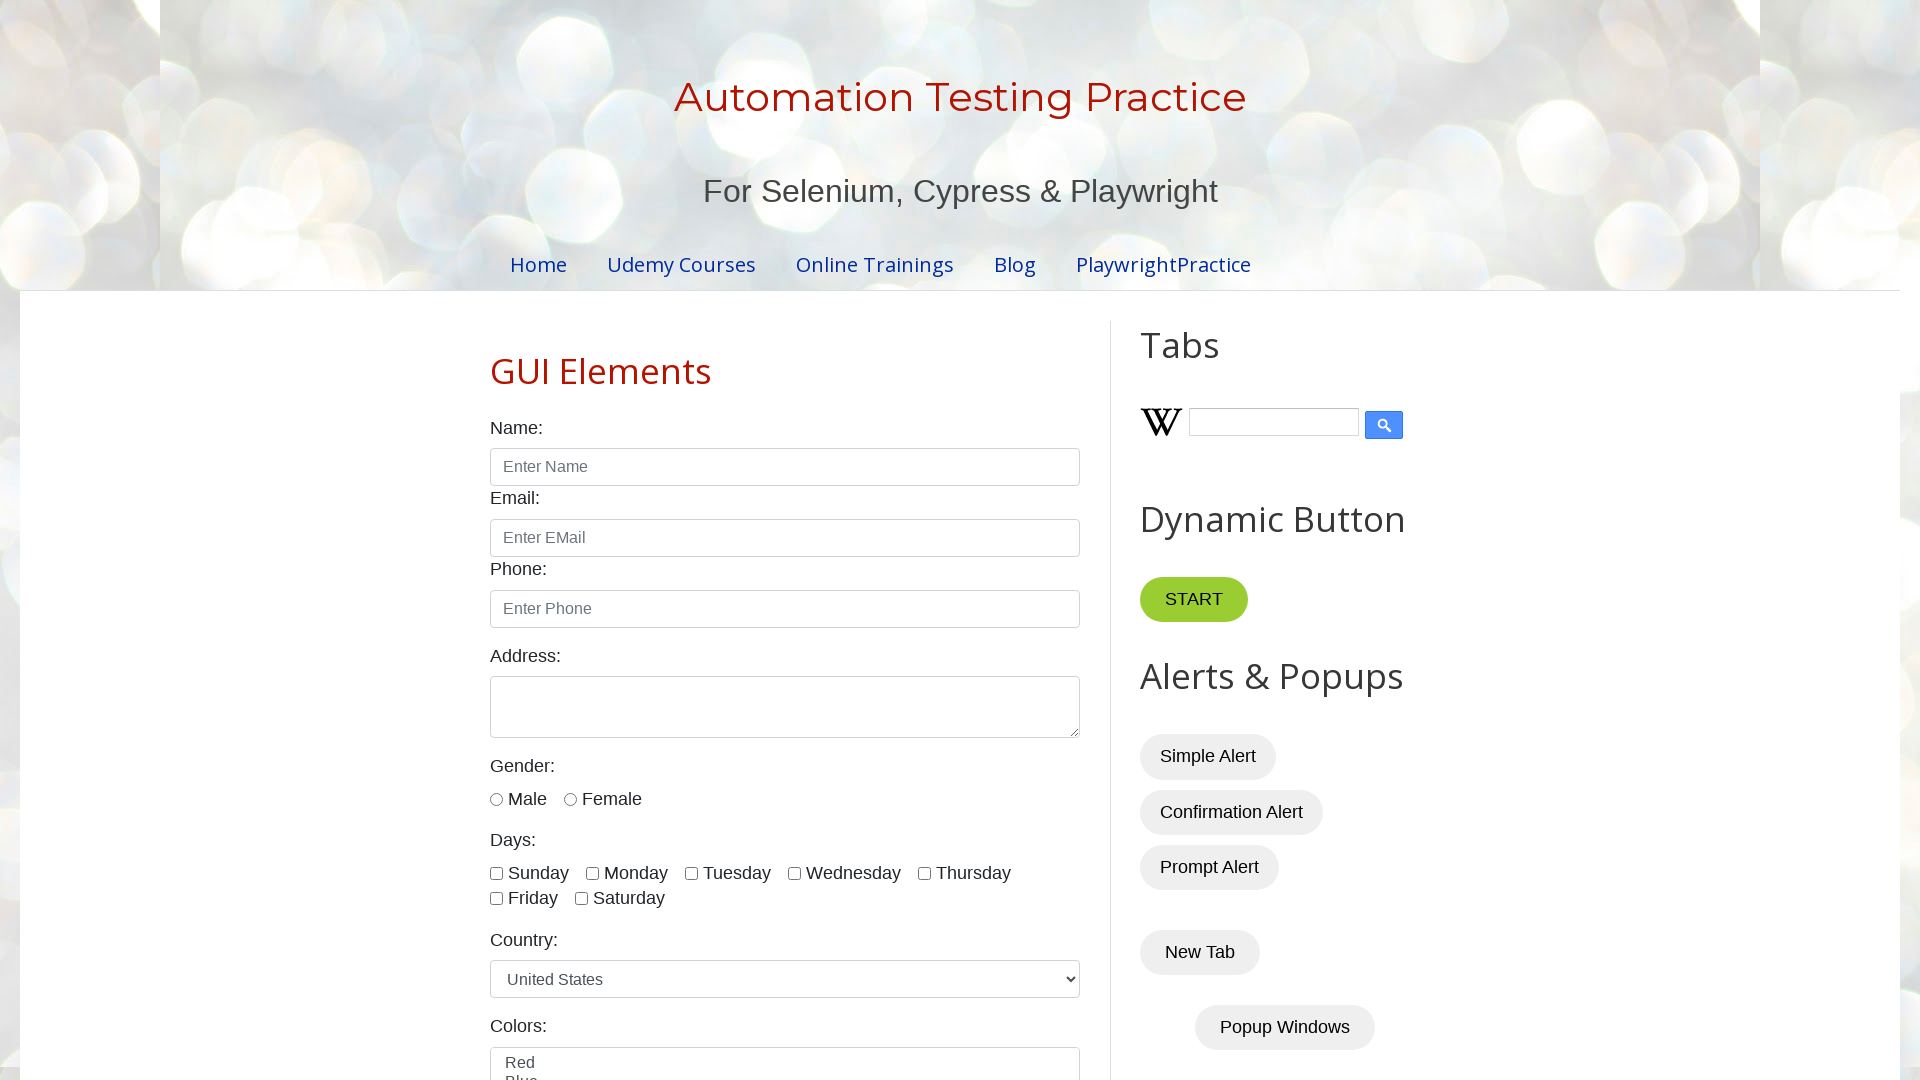